Tests navigation to the registration page by clicking the registration link on the main page and verifying the URL changes to the registration page.

Starting URL: https://qa.koel.app/

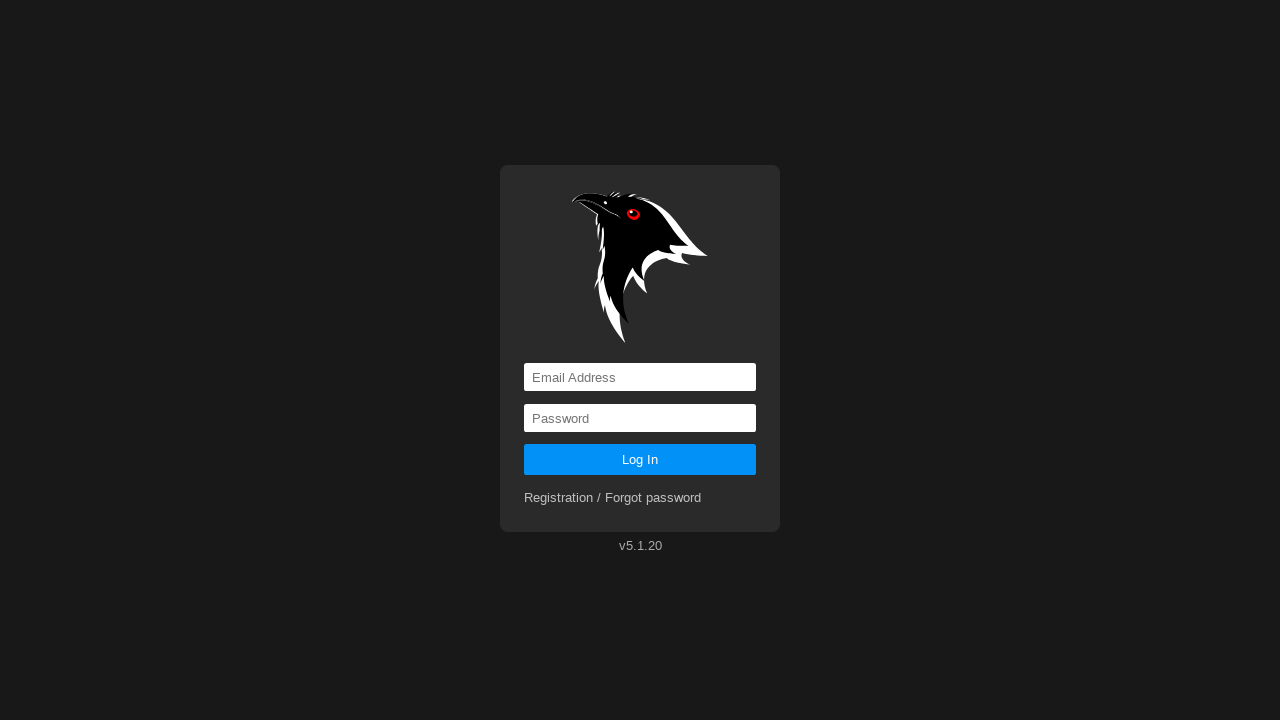

Clicked registration link on main page at (613, 498) on a[href='registration']
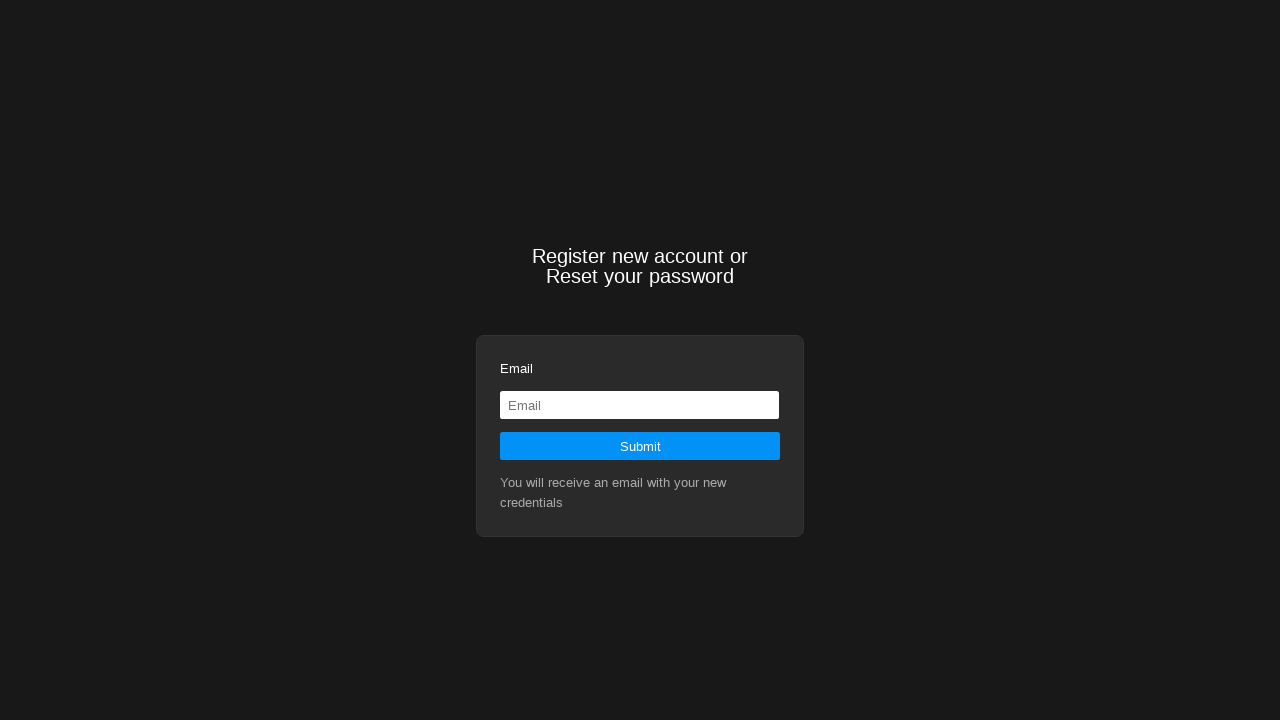

Navigated to registration page and URL verified as https://qa.koel.app/registration
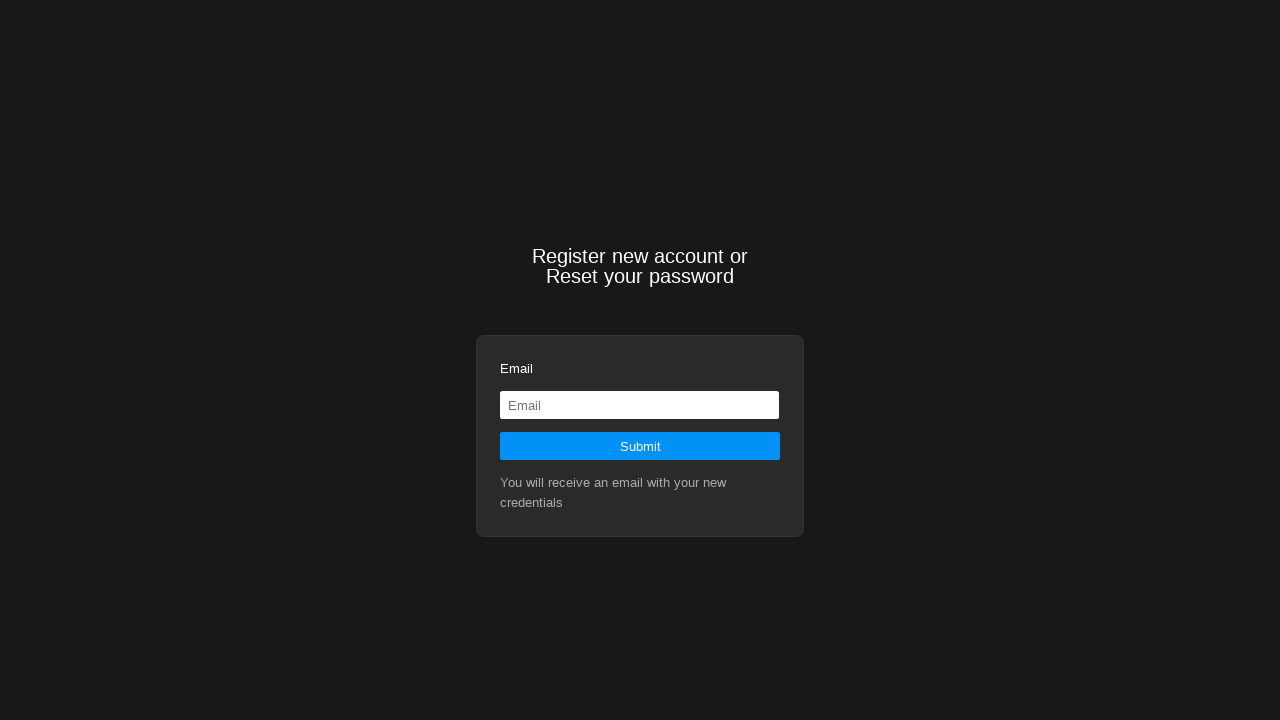

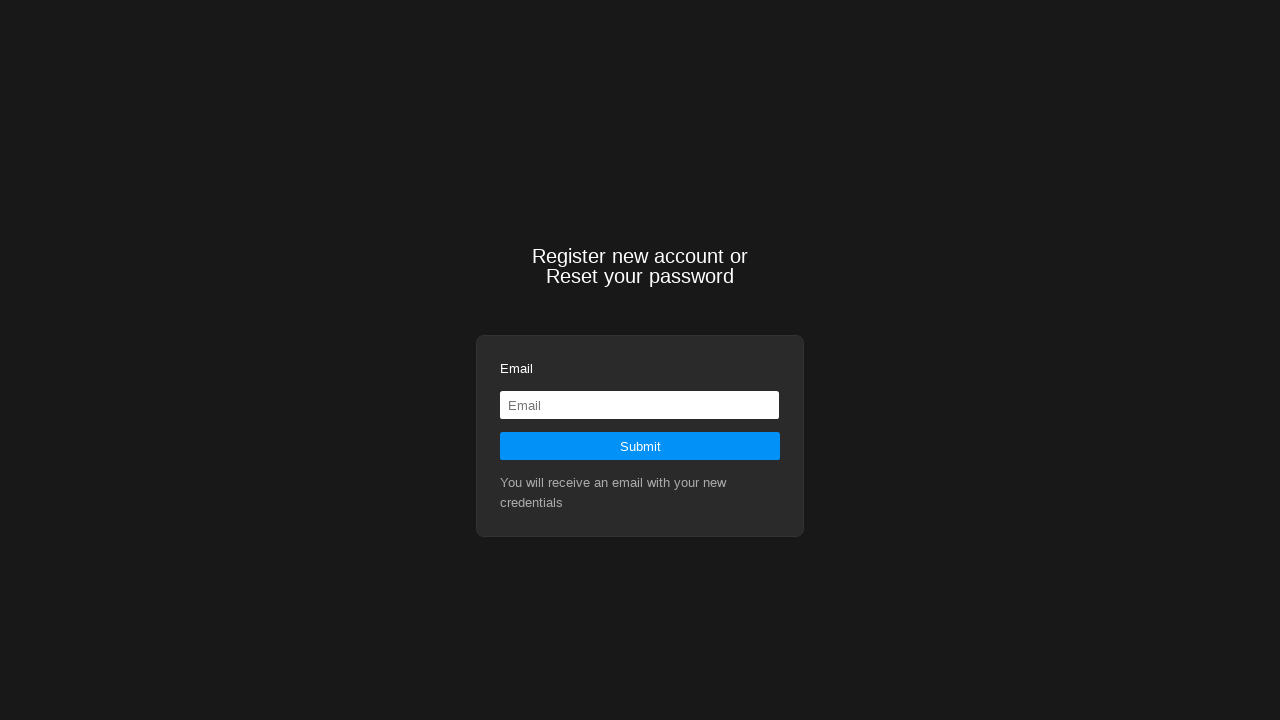